Tests removing completed items by clicking the Clear completed button

Starting URL: https://demo.playwright.dev/todomvc

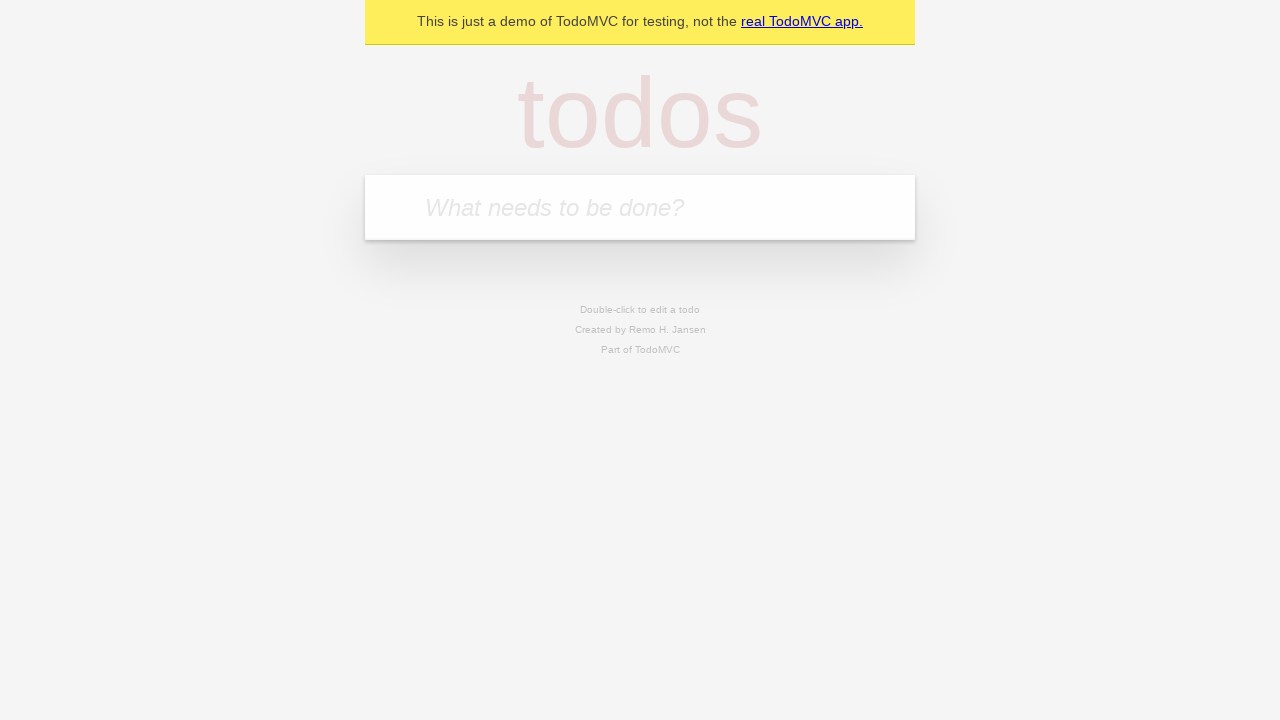

Filled todo input with 'buy some cheese' on internal:attr=[placeholder="What needs to be done?"i]
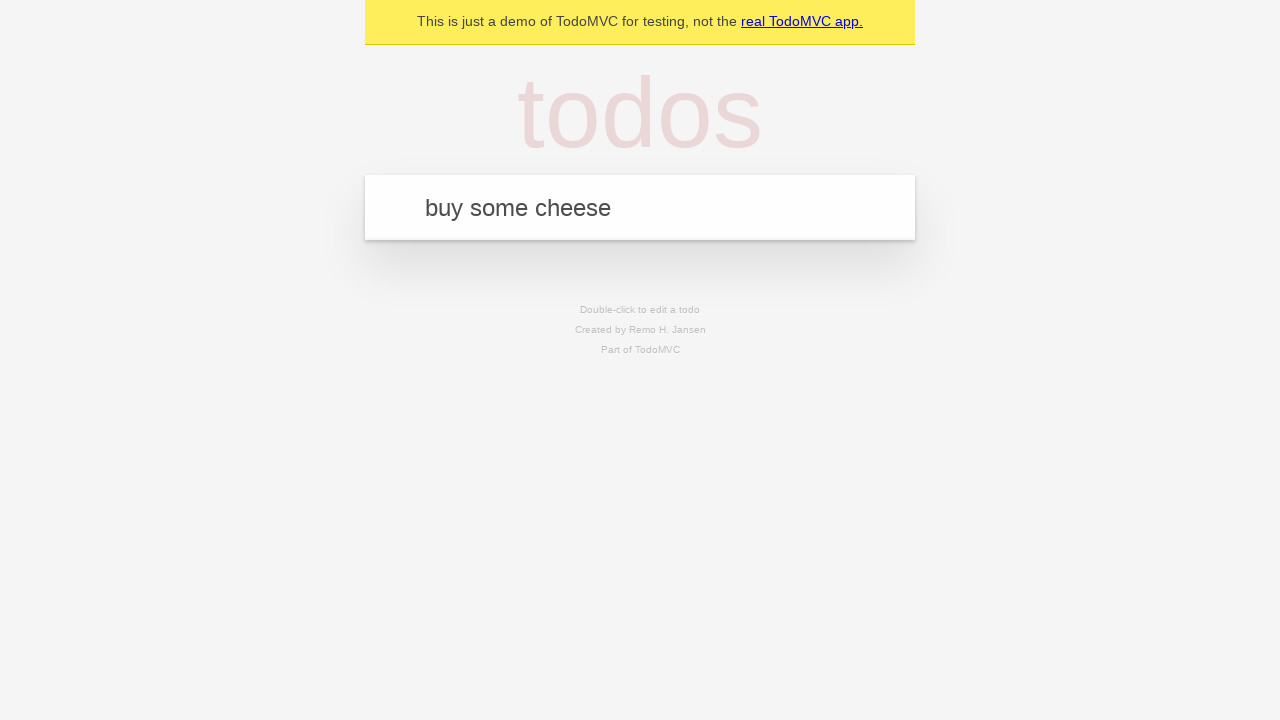

Pressed Enter to add first todo item on internal:attr=[placeholder="What needs to be done?"i]
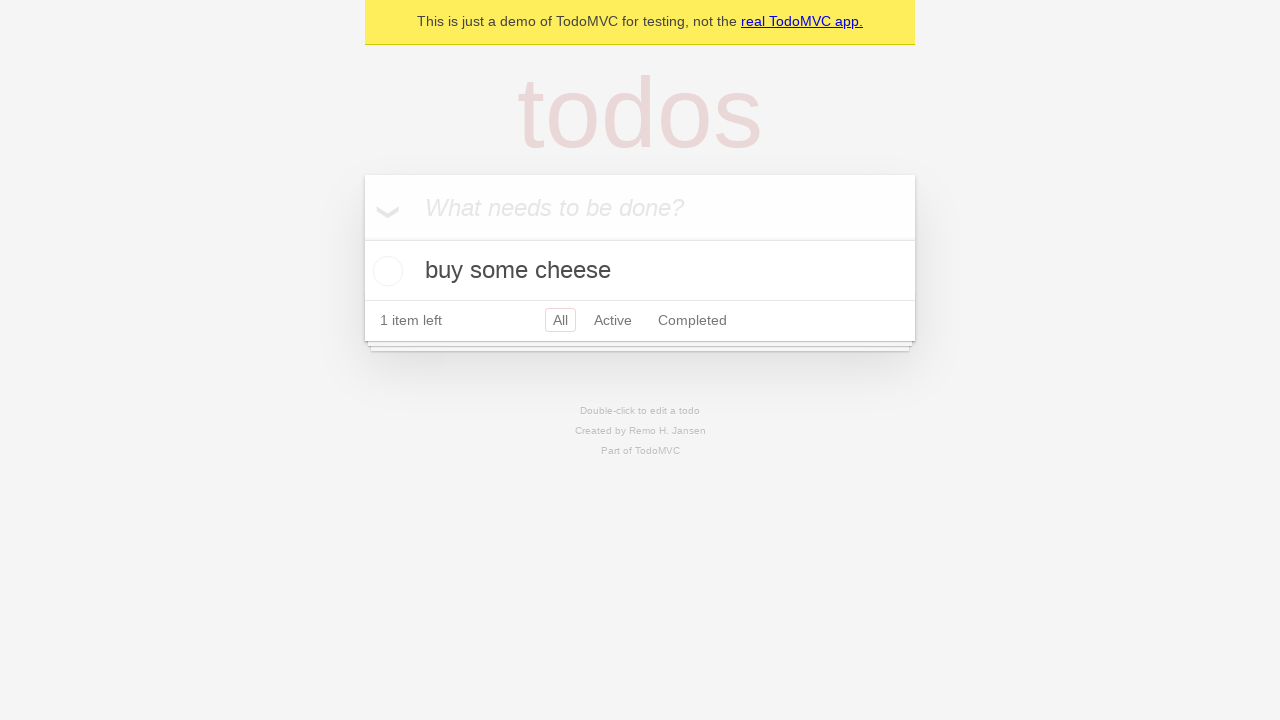

Filled todo input with 'feed the cat' on internal:attr=[placeholder="What needs to be done?"i]
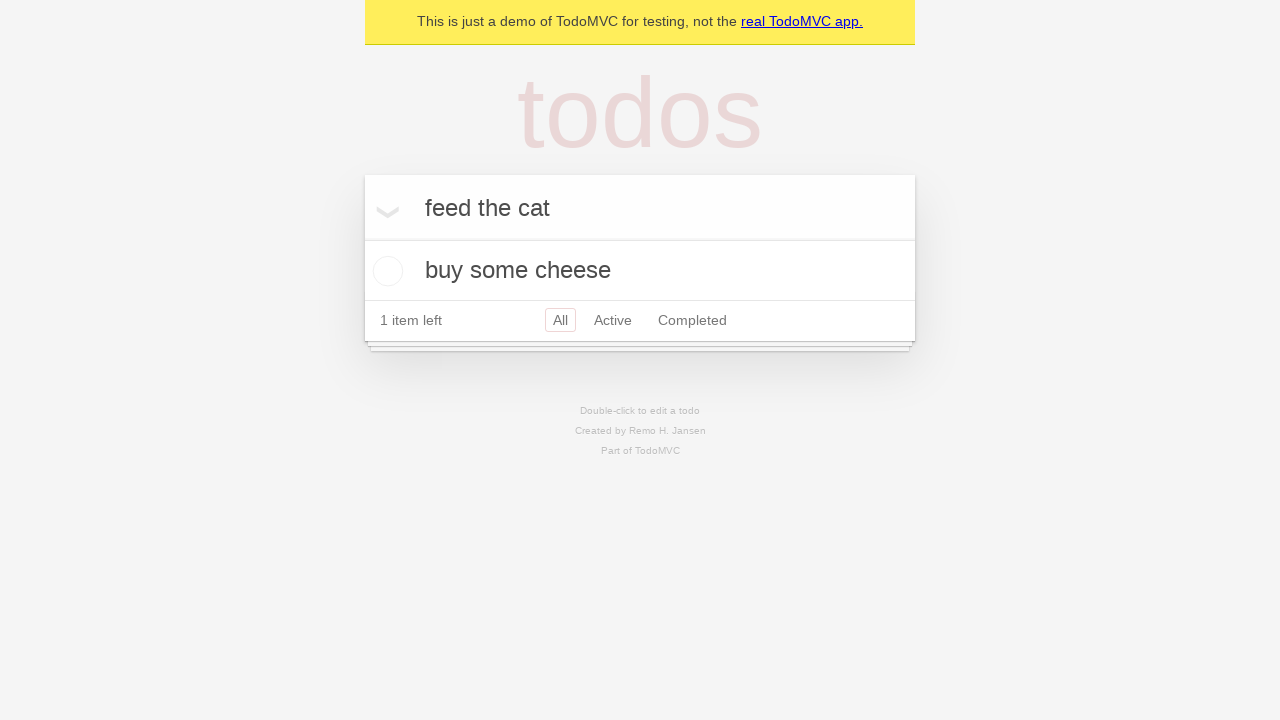

Pressed Enter to add second todo item on internal:attr=[placeholder="What needs to be done?"i]
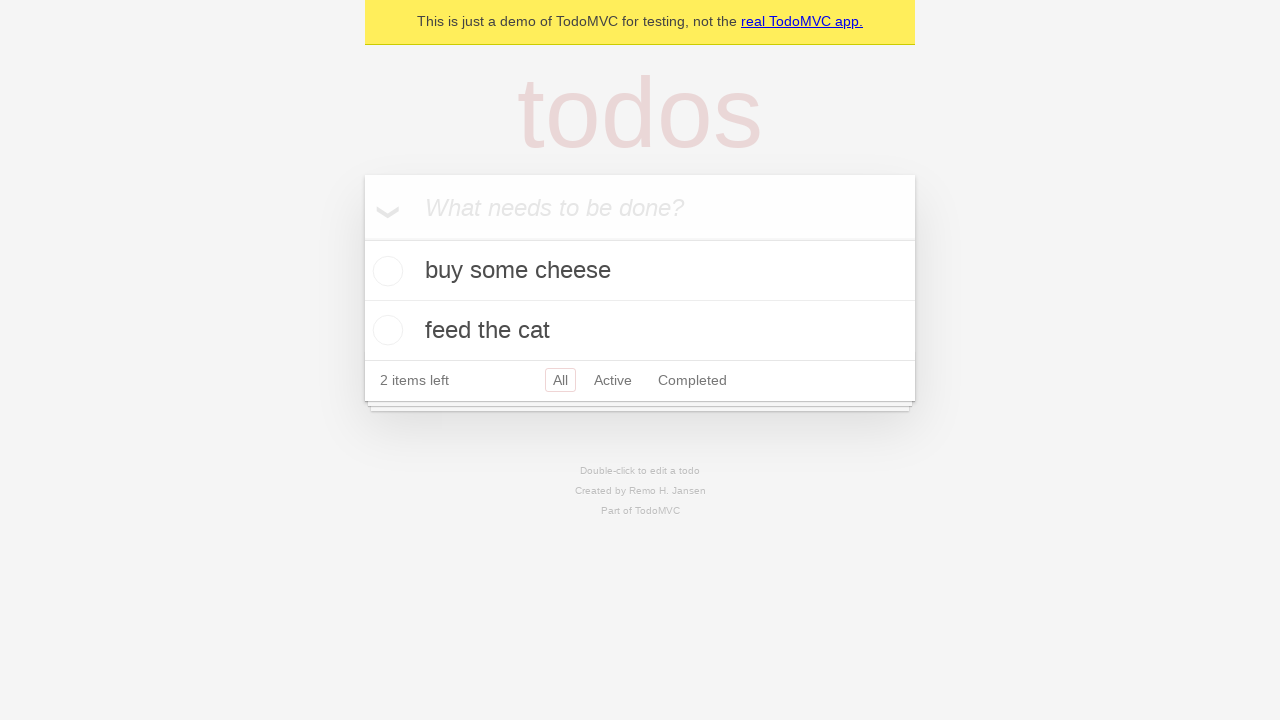

Filled todo input with 'book a doctors appointment' on internal:attr=[placeholder="What needs to be done?"i]
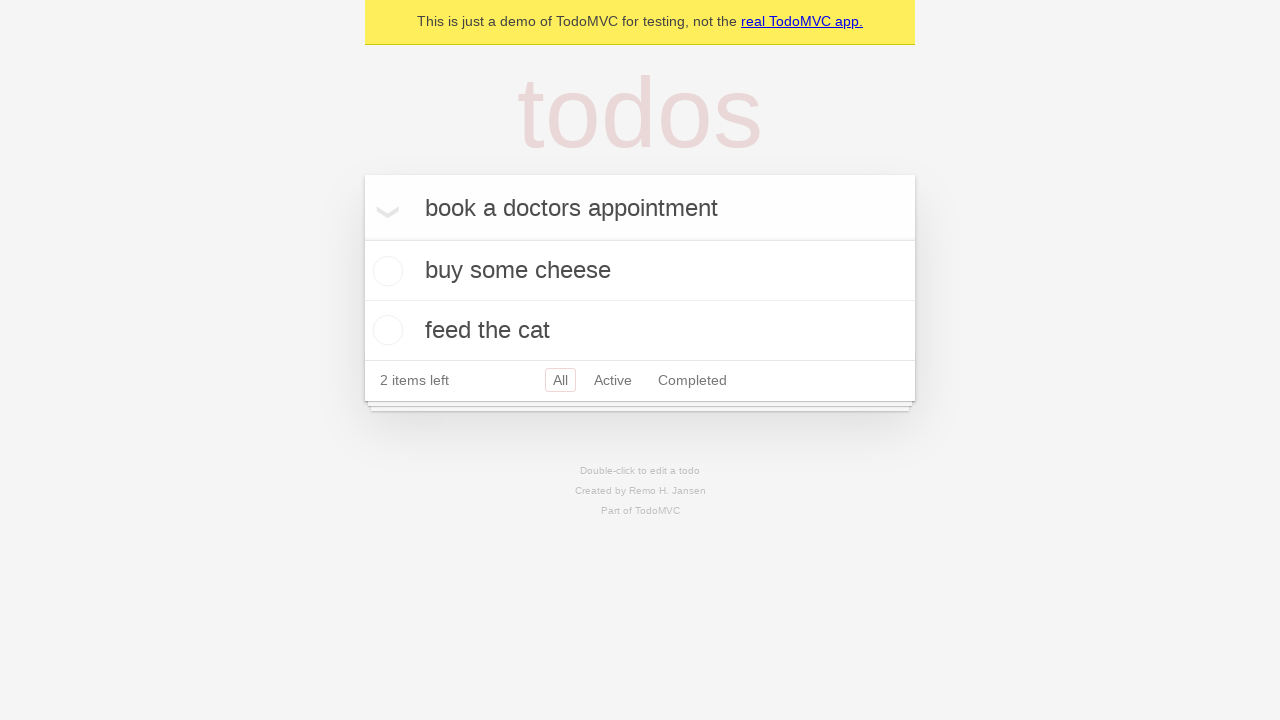

Pressed Enter to add third todo item on internal:attr=[placeholder="What needs to be done?"i]
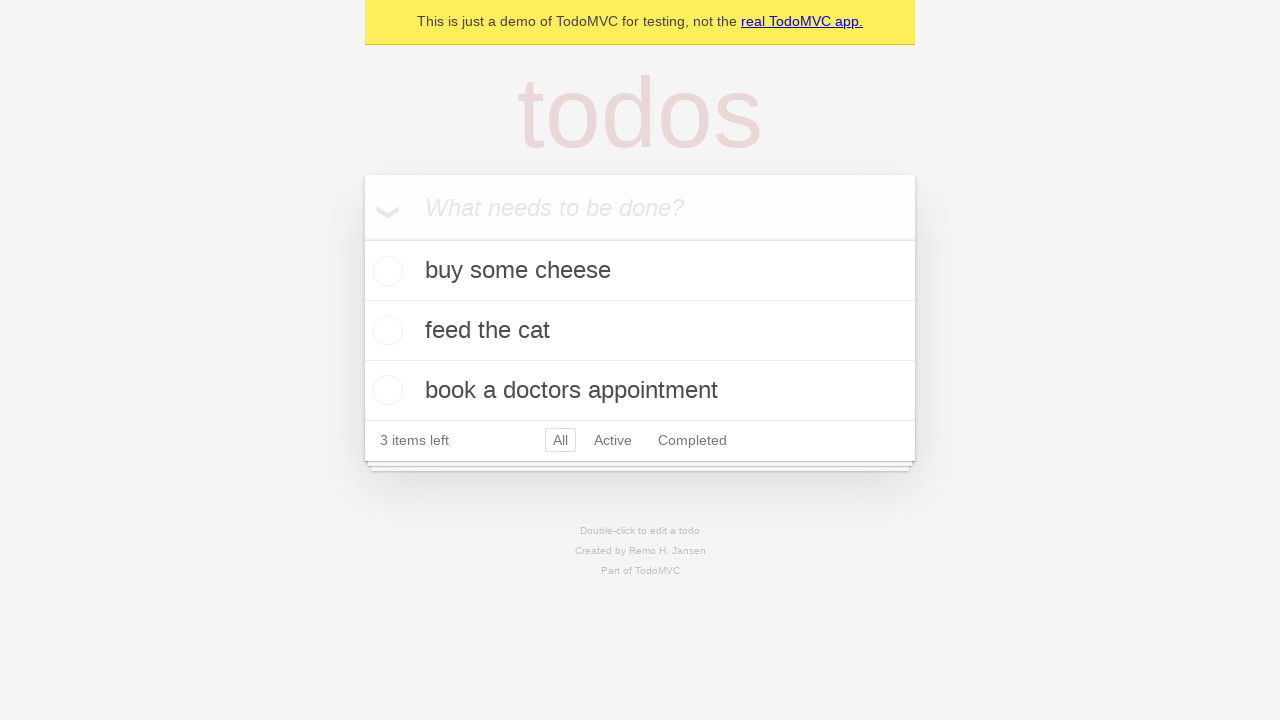

Checked the second todo item to mark it as completed at (385, 330) on internal:testid=[data-testid="todo-item"s] >> nth=1 >> internal:role=checkbox
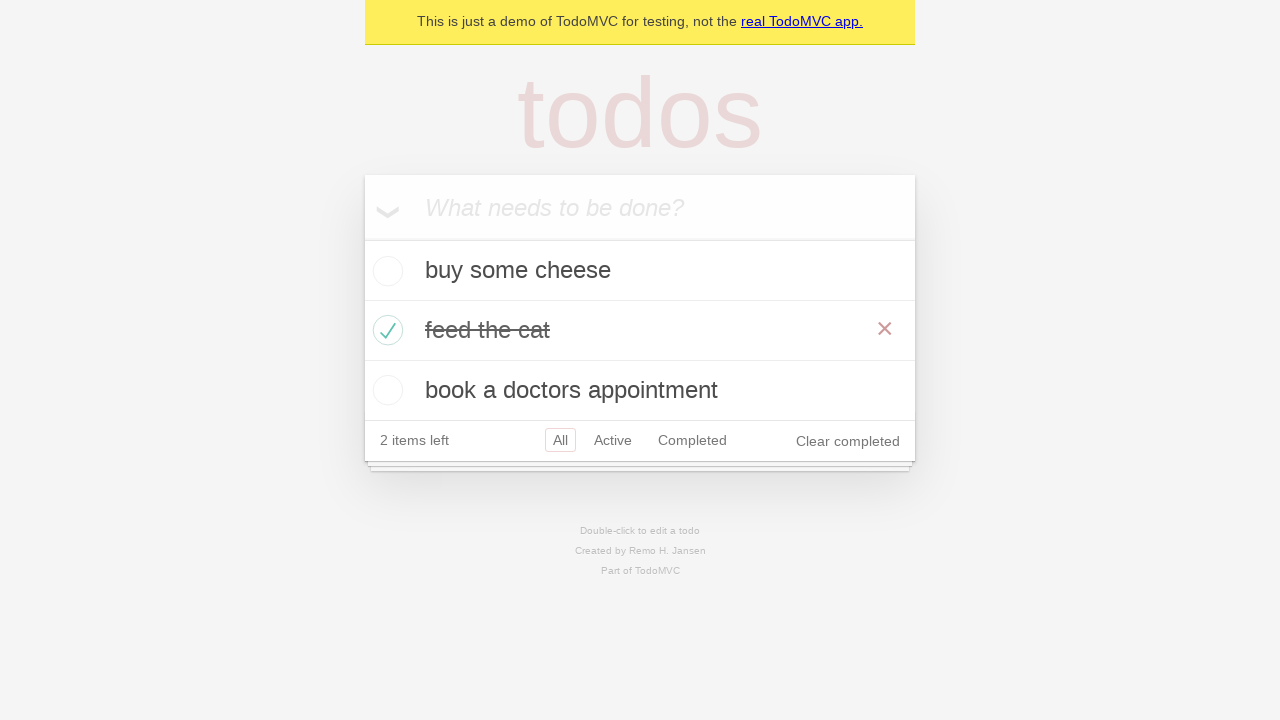

Clicked Clear completed button to remove completed items at (848, 441) on internal:role=button[name="Clear completed"i]
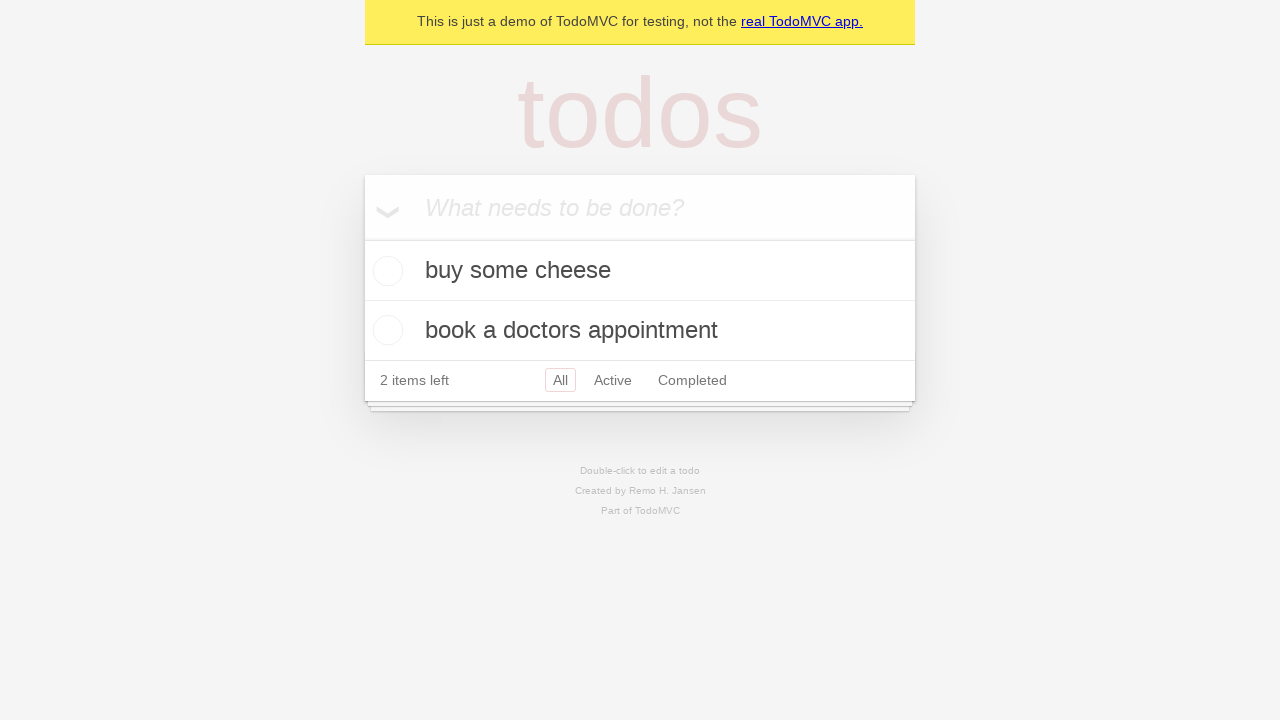

Verified that only 2 todo items remain after clearing completed items
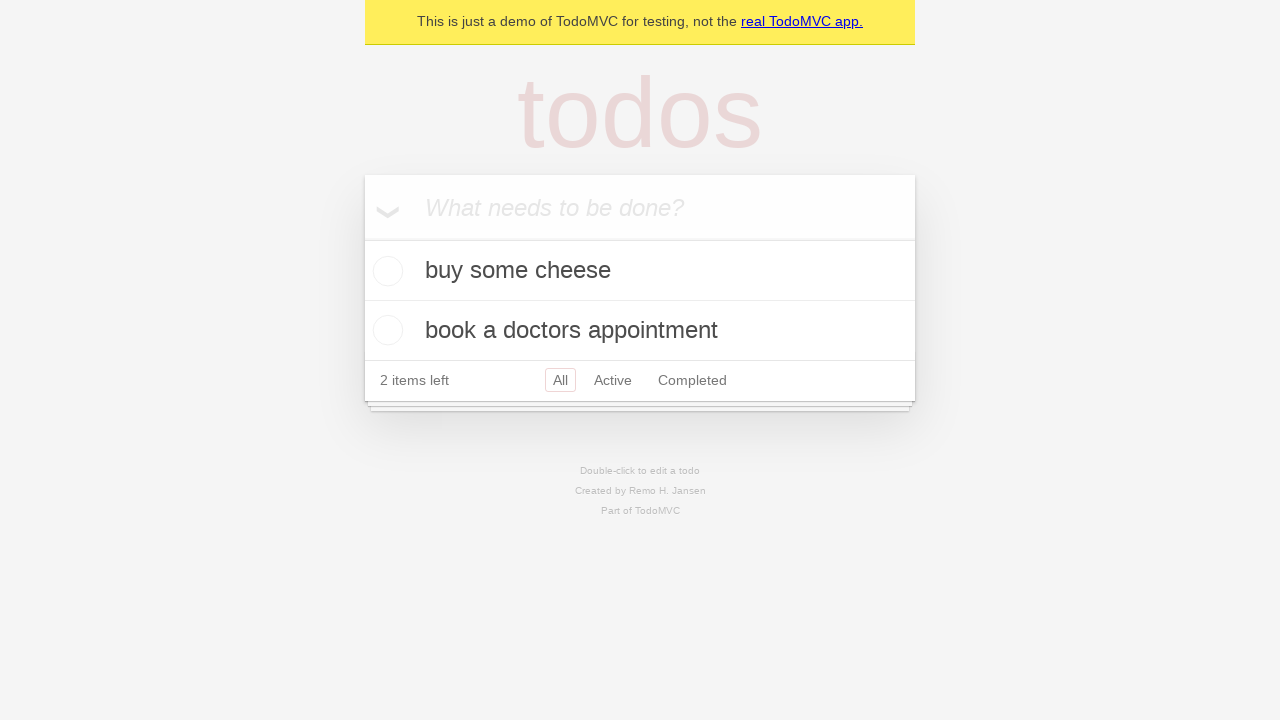

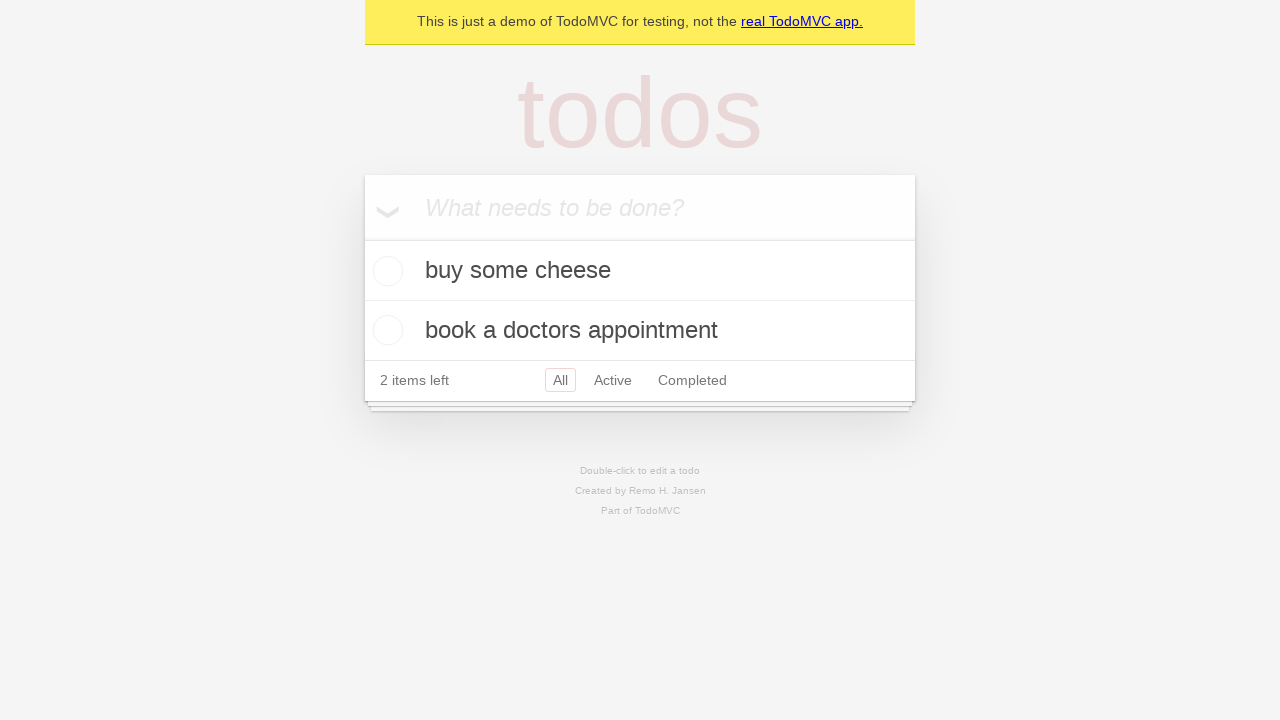